Tests the jQuery UI datepicker widget by selecting a specific date (March 22, 2020) using the dropdown month and year selectors, then also demonstrates sending a date directly via keyboard input.

Starting URL: https://jqueryui.com/datepicker/#dropdown-month-year

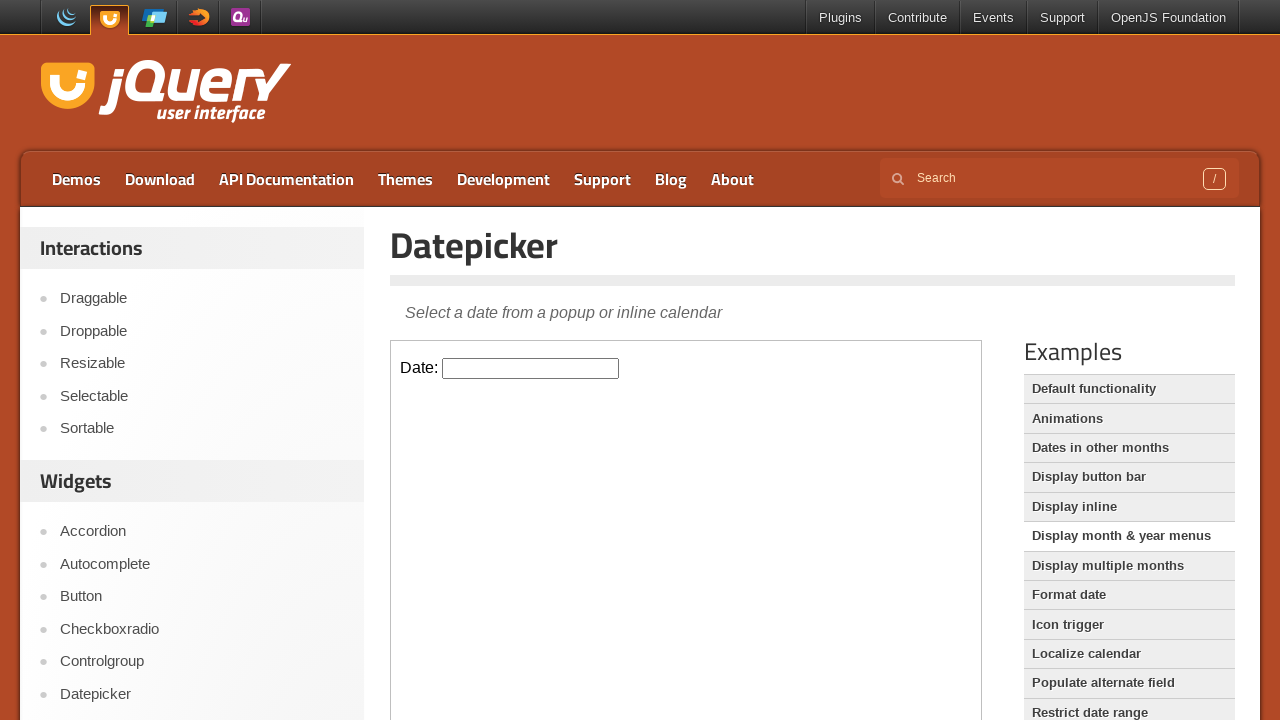

Located iframe containing datepicker widget
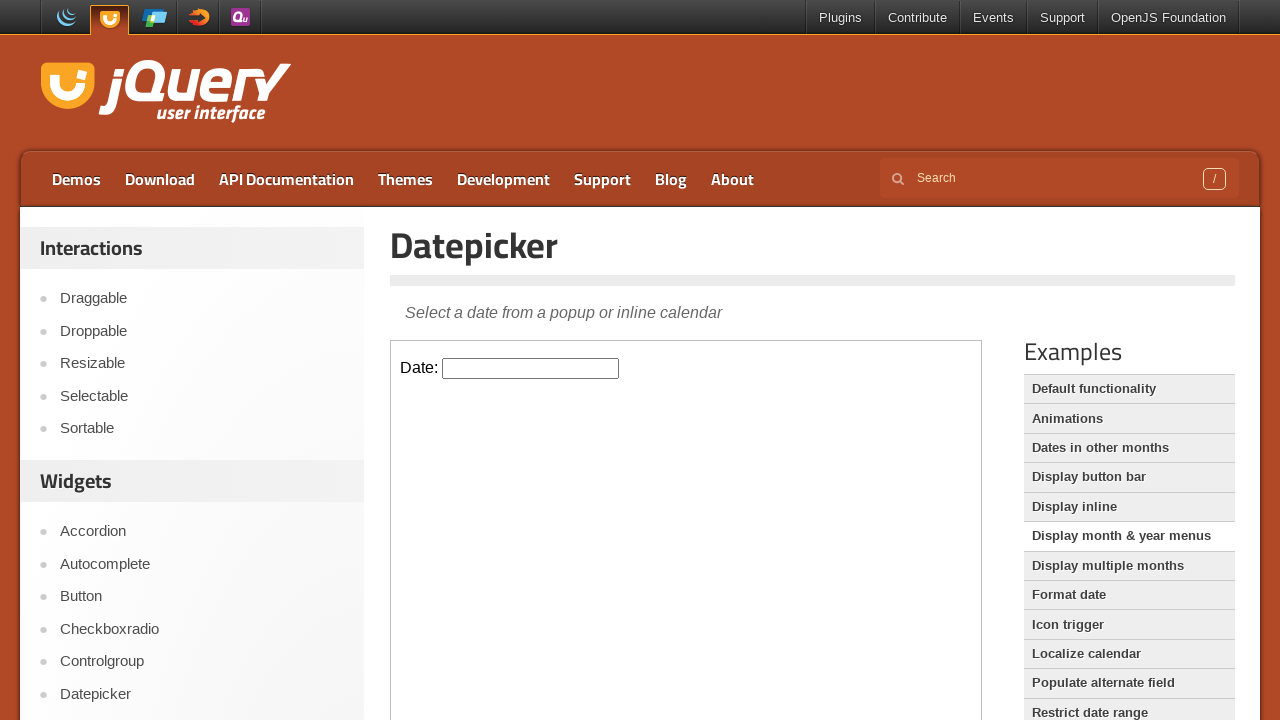

Clicked datepicker input to open calendar at (531, 368) on iframe >> nth=0 >> internal:control=enter-frame >> #datepicker
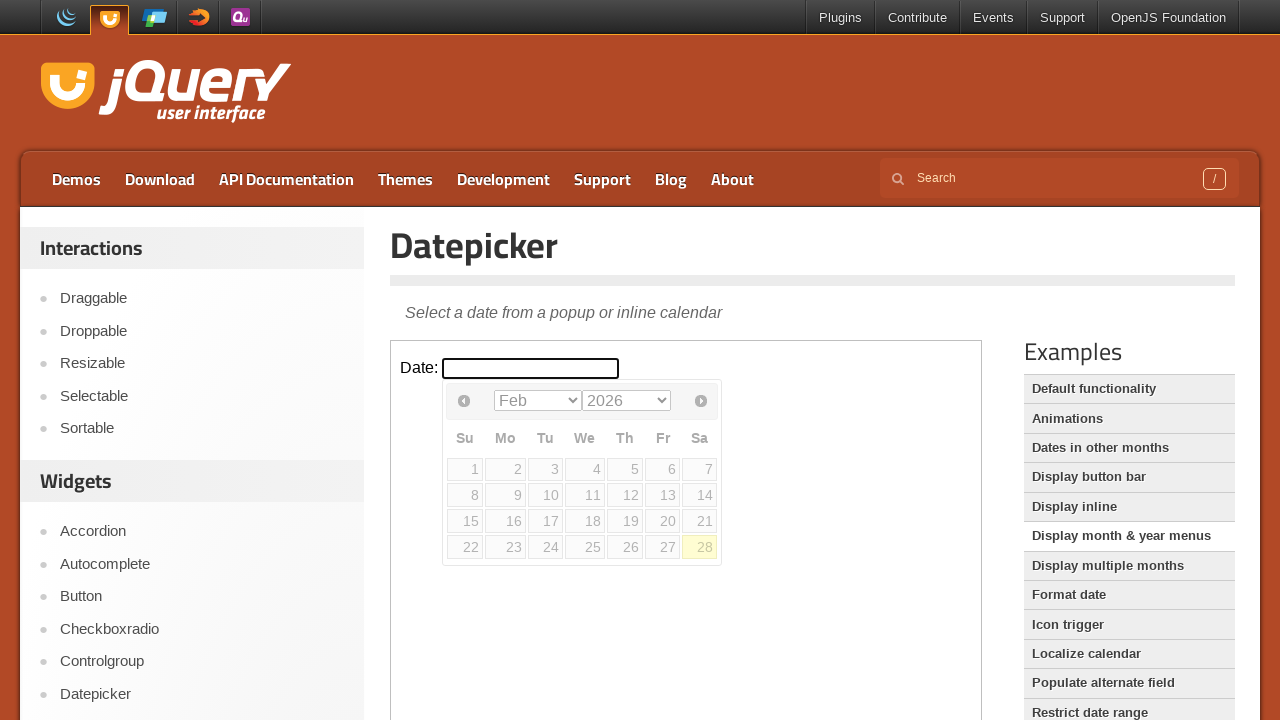

Selected year 2020 from year dropdown on iframe >> nth=0 >> internal:control=enter-frame >> select.ui-datepicker-year
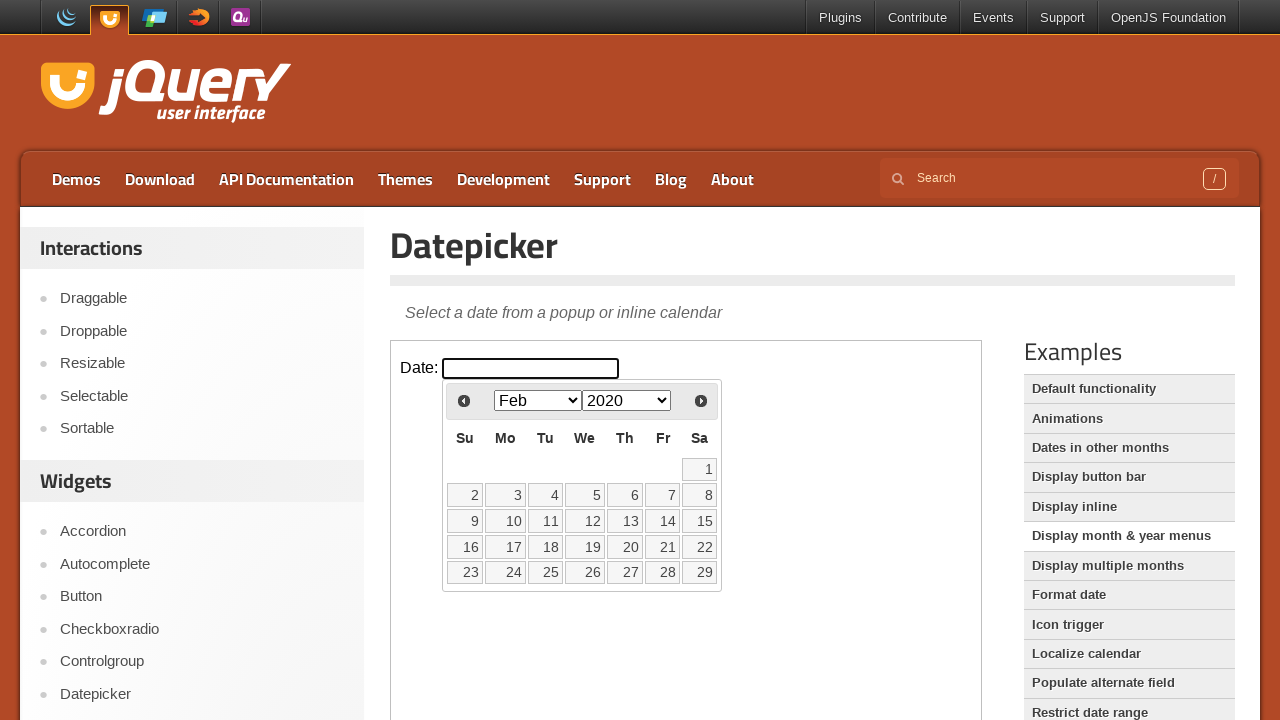

Selected March from month dropdown on iframe >> nth=0 >> internal:control=enter-frame >> select.ui-datepicker-month
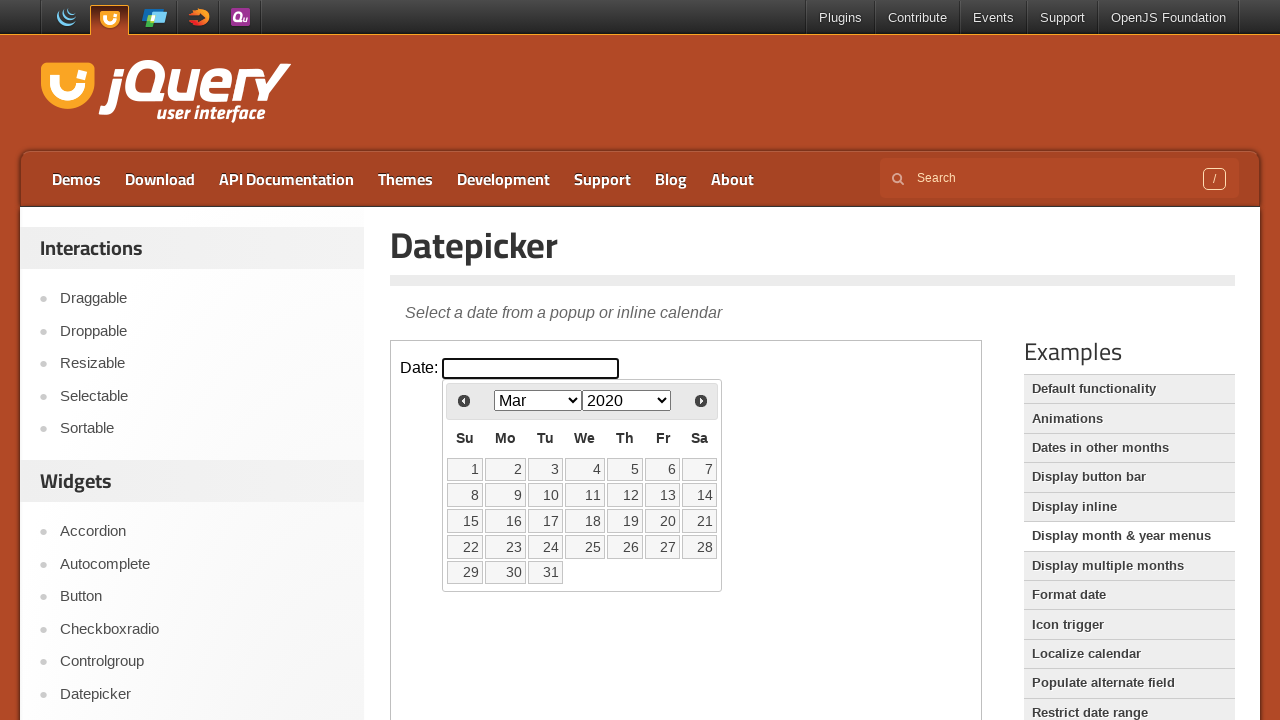

Clicked on day 22 to select March 22, 2020 at (465, 547) on iframe >> nth=0 >> internal:control=enter-frame >> xpath=//*[@id='ui-datepicker-
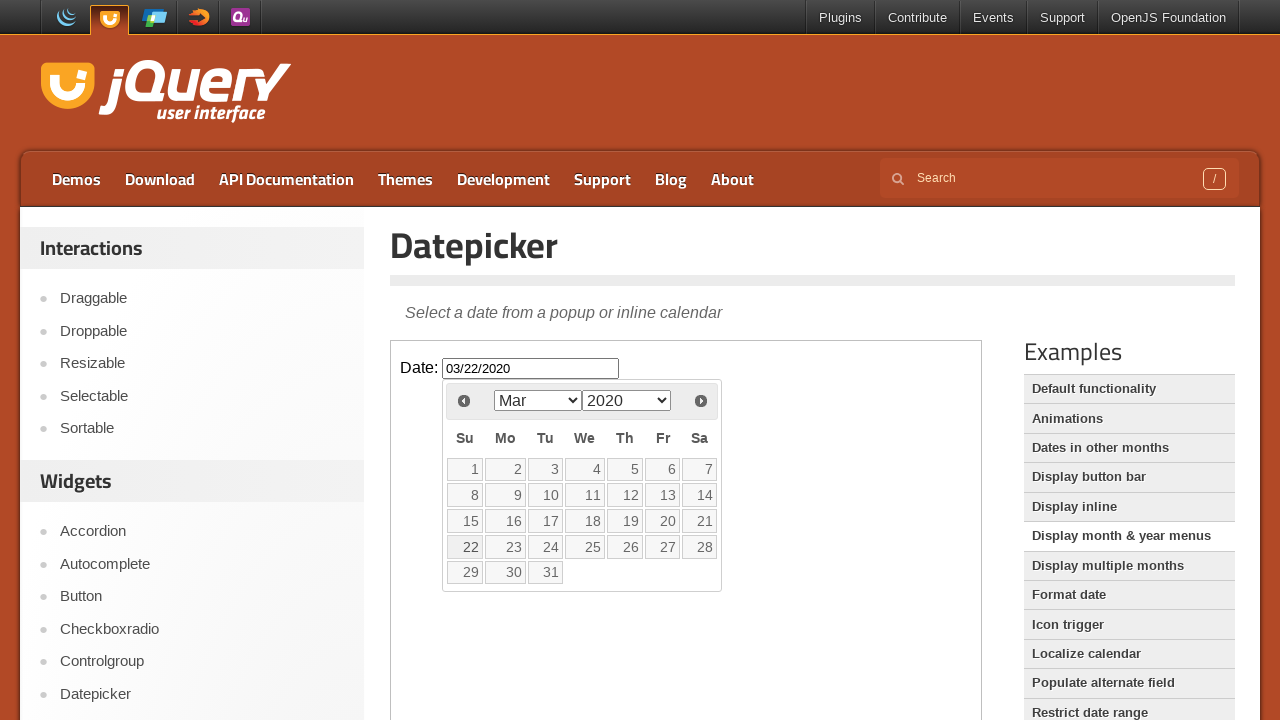

Filled datepicker input with date 08/04/2020 via keyboard on iframe >> nth=0 >> internal:control=enter-frame >> #datepicker
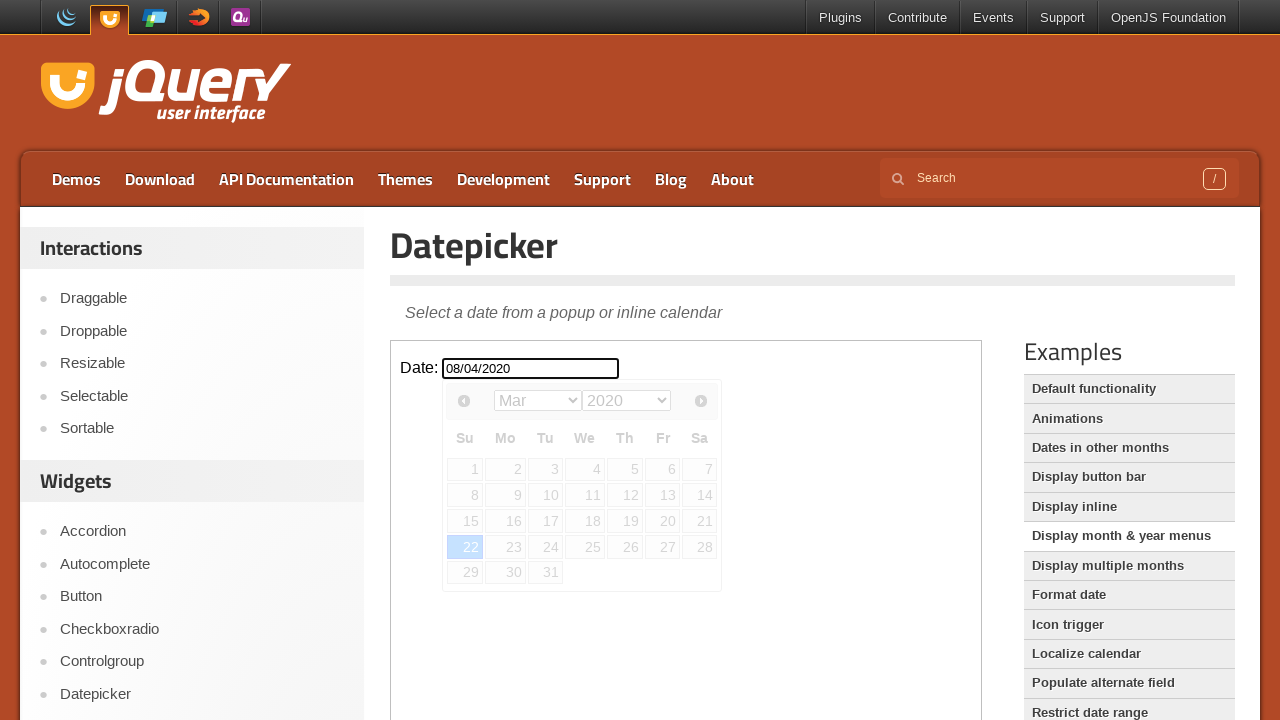

Pressed Enter to confirm keyboard-entered date on iframe >> nth=0 >> internal:control=enter-frame >> #datepicker
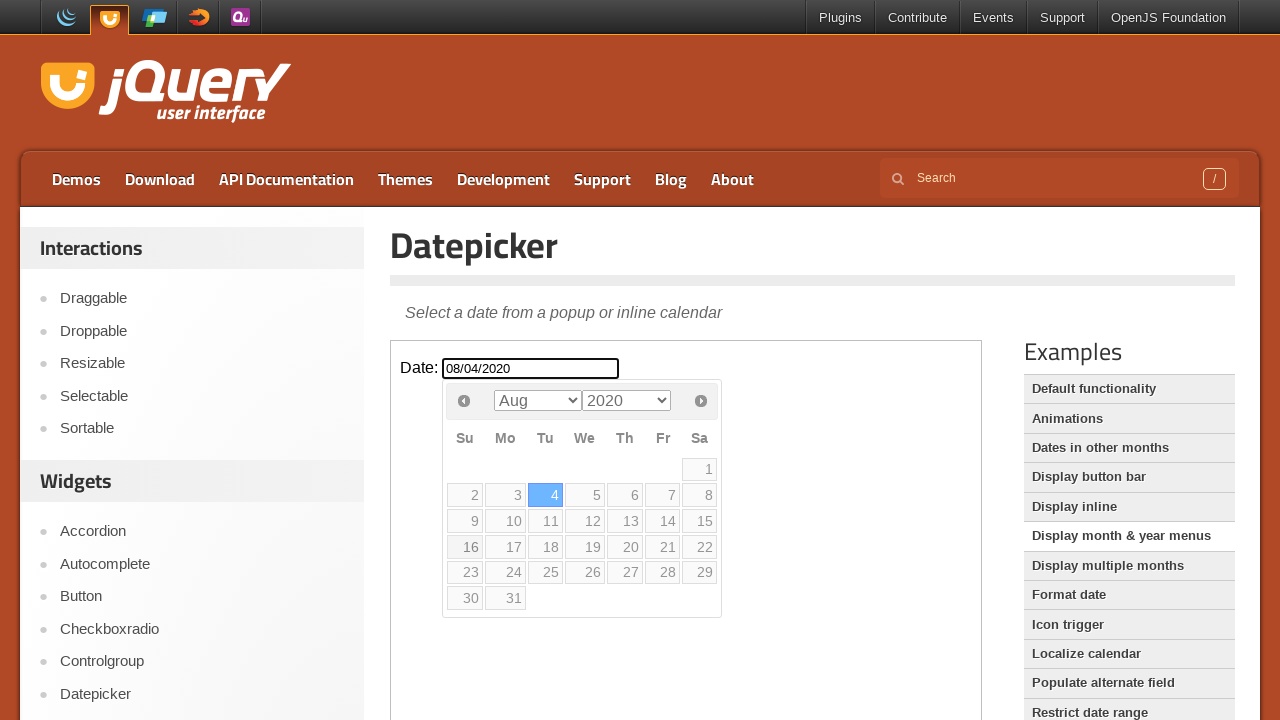

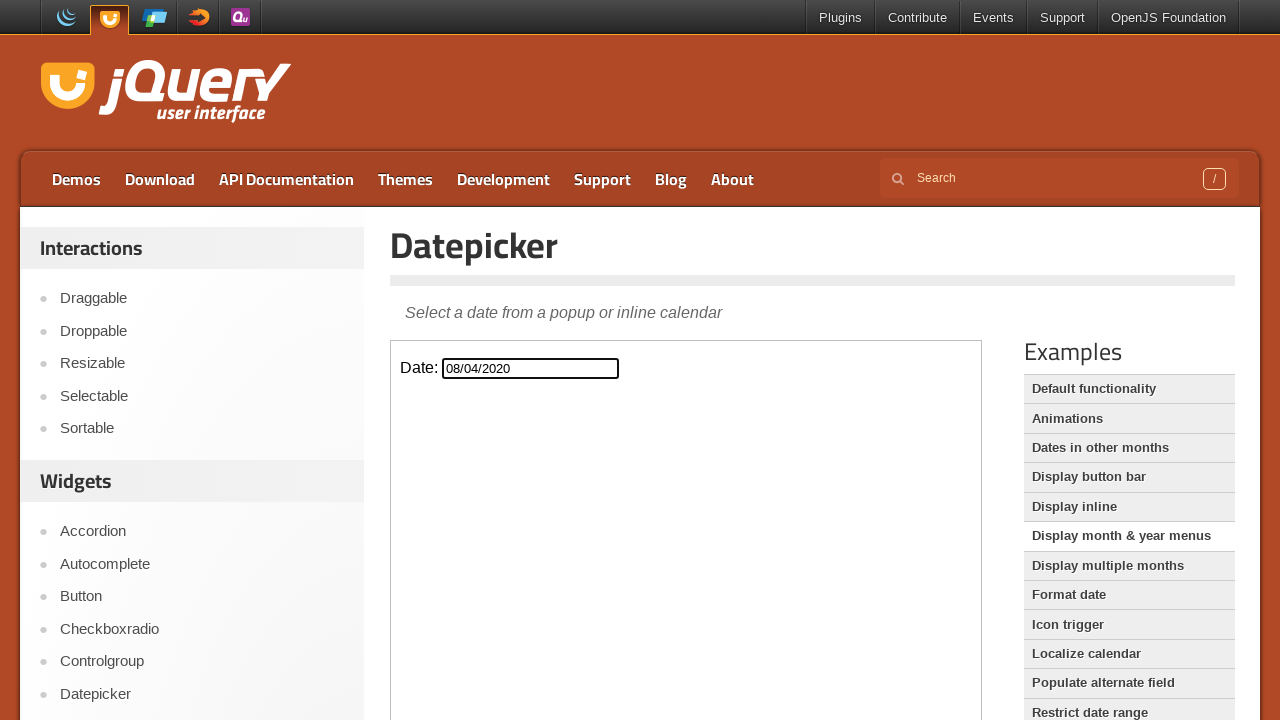